Opens a YouTube video page and waits for it to load

Starting URL: https://youtu.be/K00OTzPFXe8

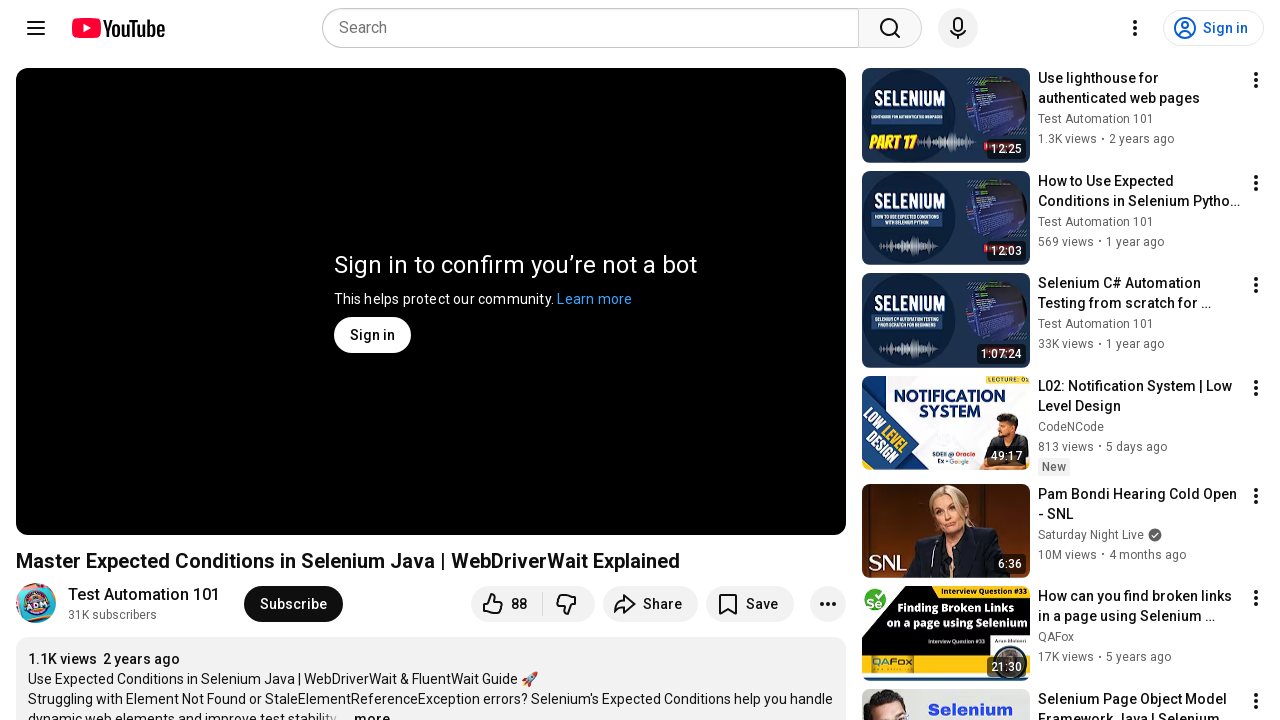

Navigated to YouTube video page
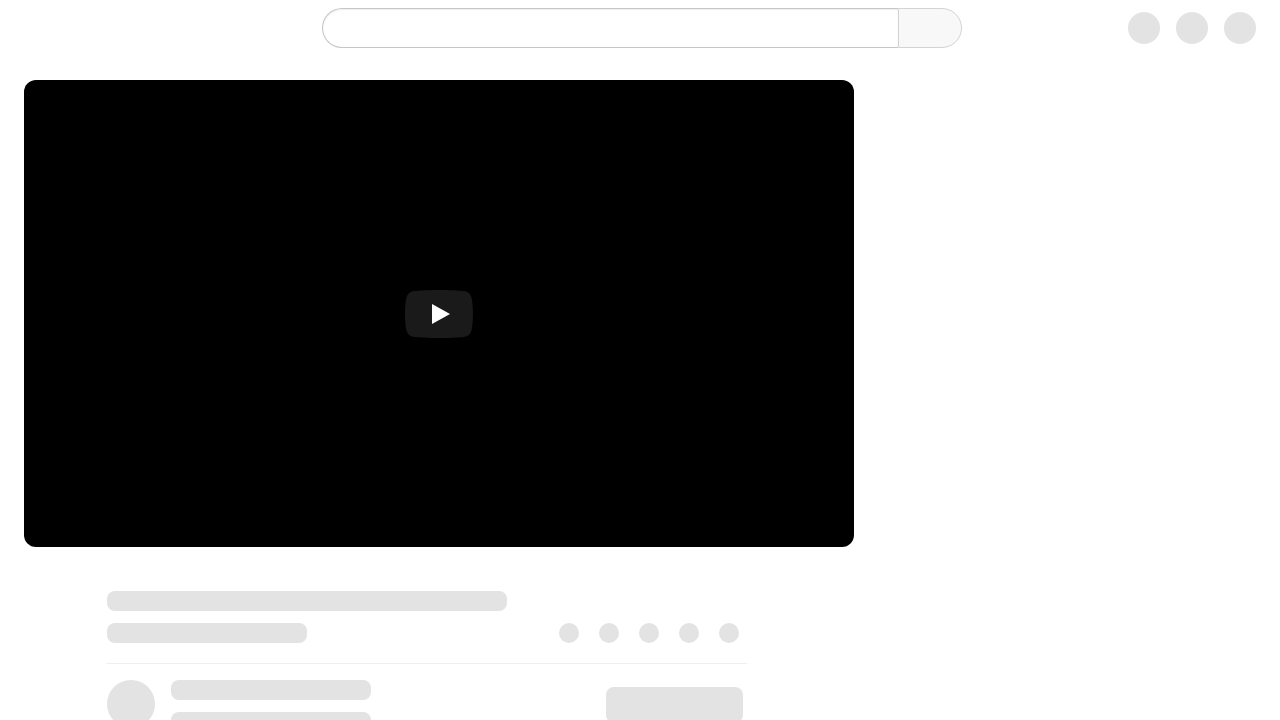

YouTube video page fully loaded and network idle
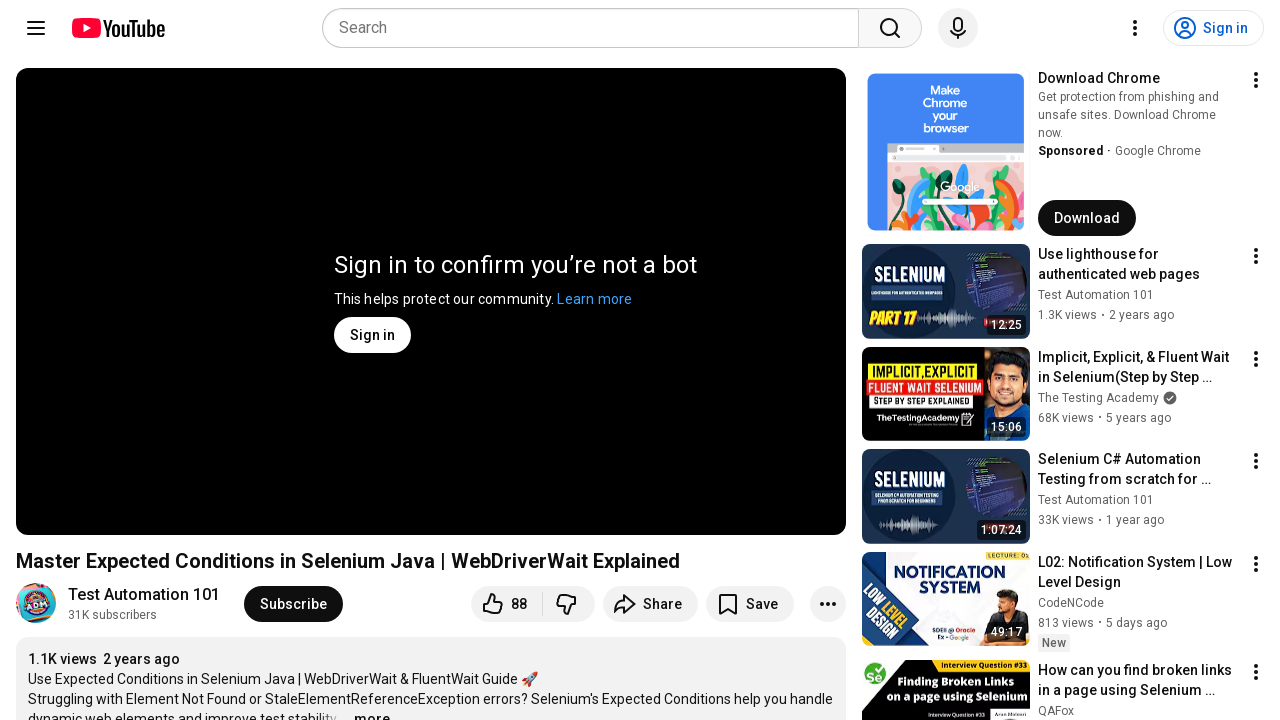

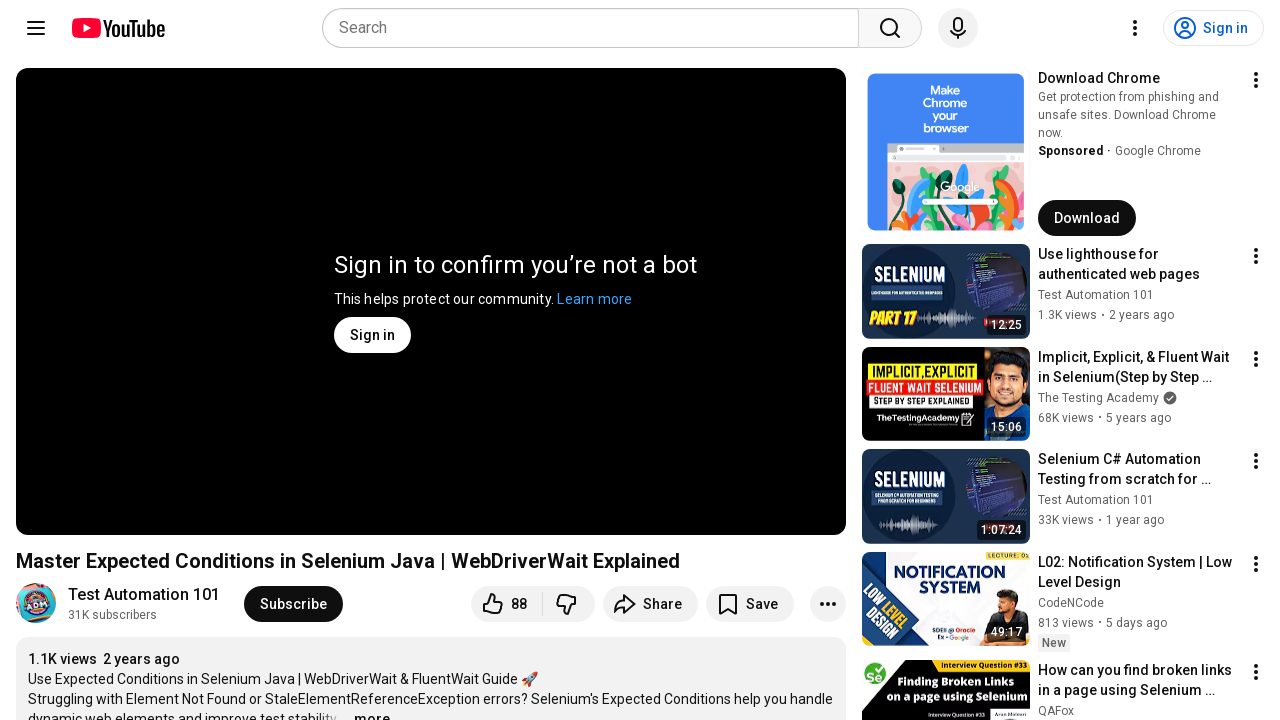